Tests dynamic element addition and removal by clicking "Add Element" button twice to create delete buttons, then removing one and verifying the count

Starting URL: http://the-internet.herokuapp.com/add_remove_elements/

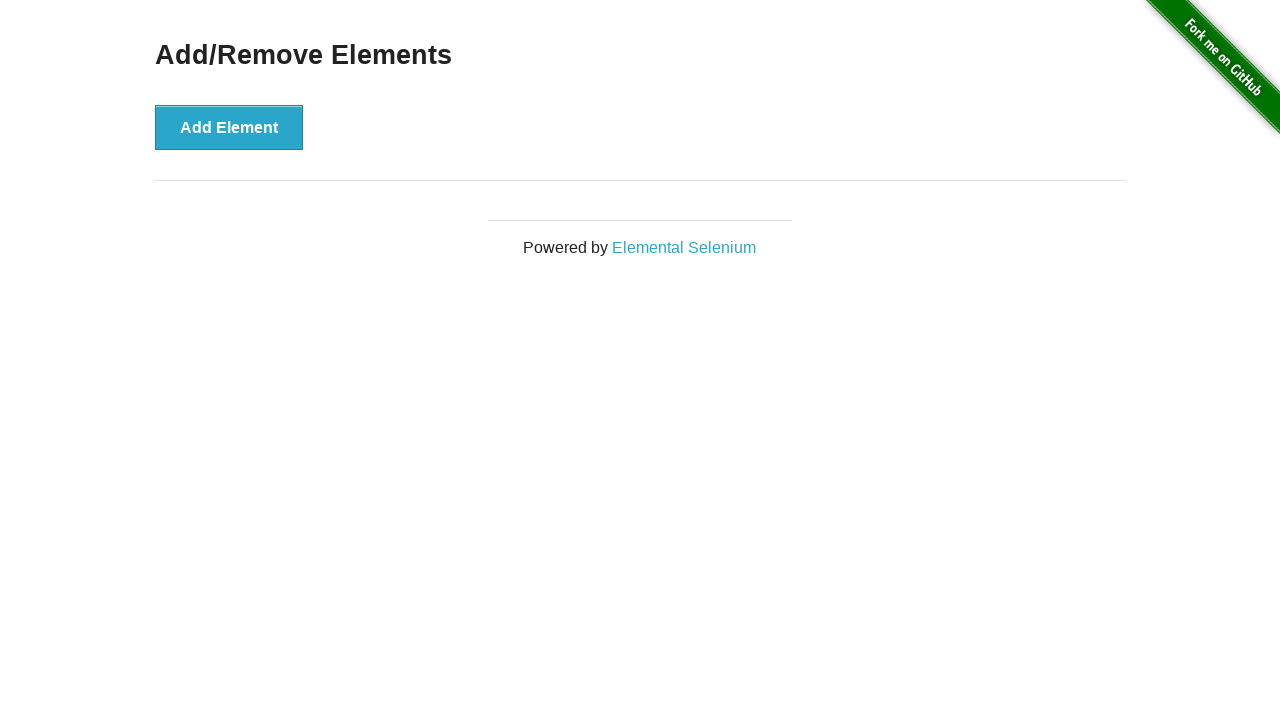

Clicked Add Element button (first time) at (229, 127) on xpath=//button[text()='Add Element']
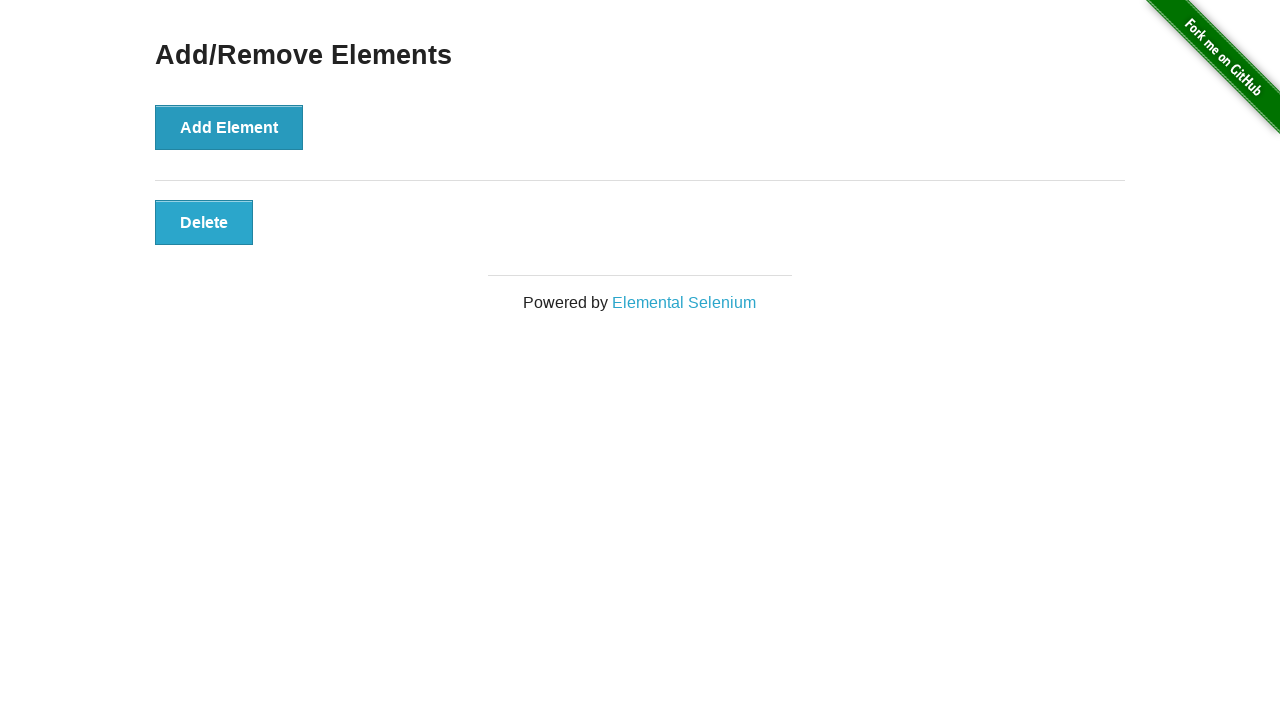

Clicked Add Element button (second time) at (229, 127) on xpath=//button[text()='Add Element']
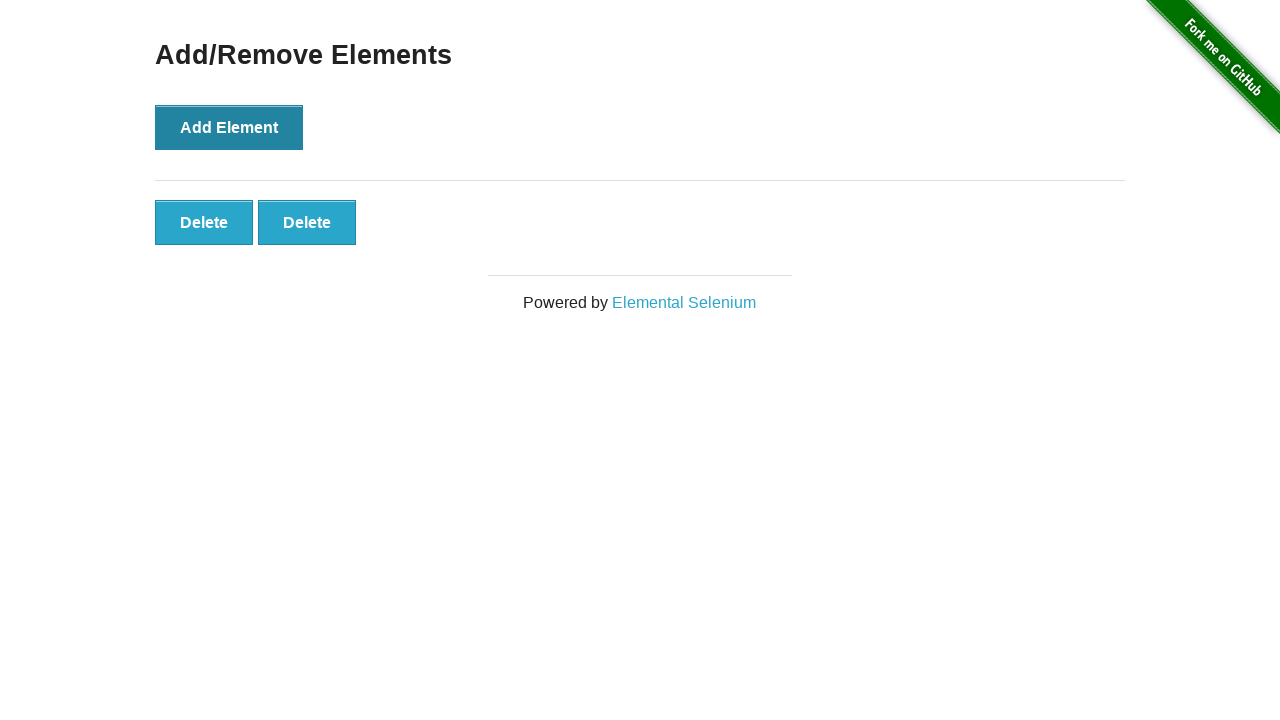

Verified two delete buttons were created
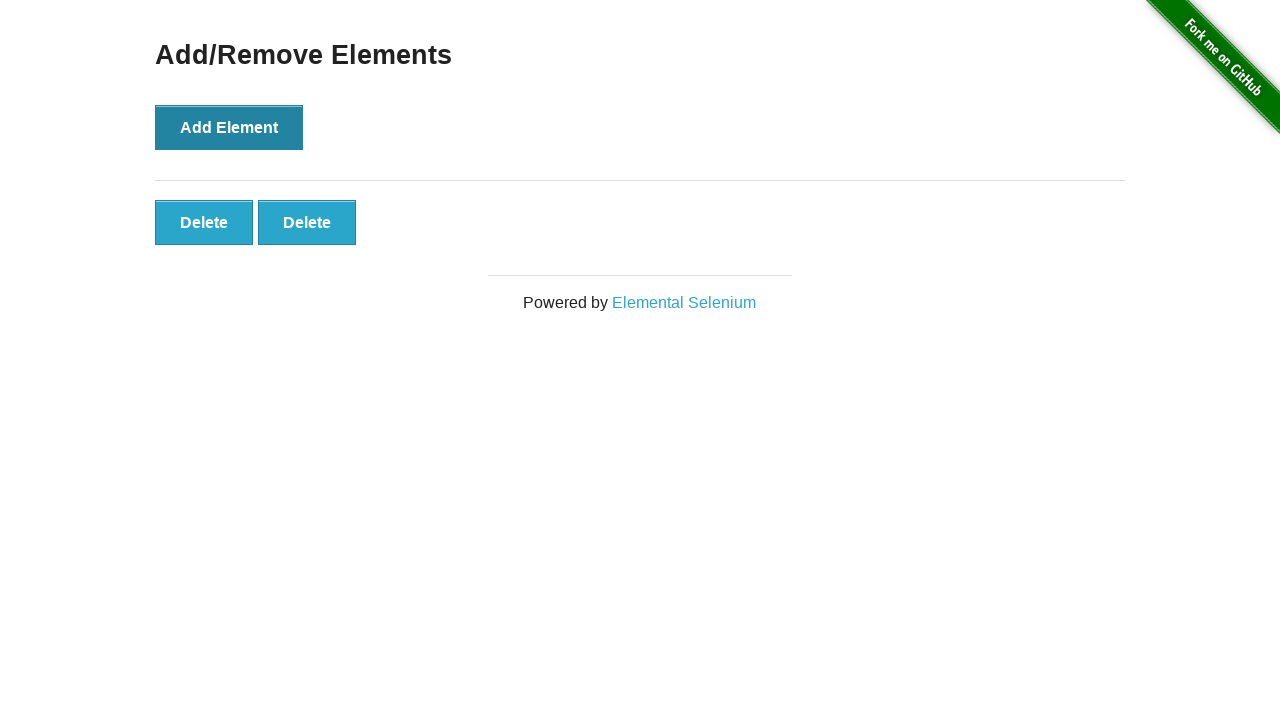

Clicked the first delete button to remove an element at (204, 222) on xpath=//button[text()='Delete'] >> nth=0
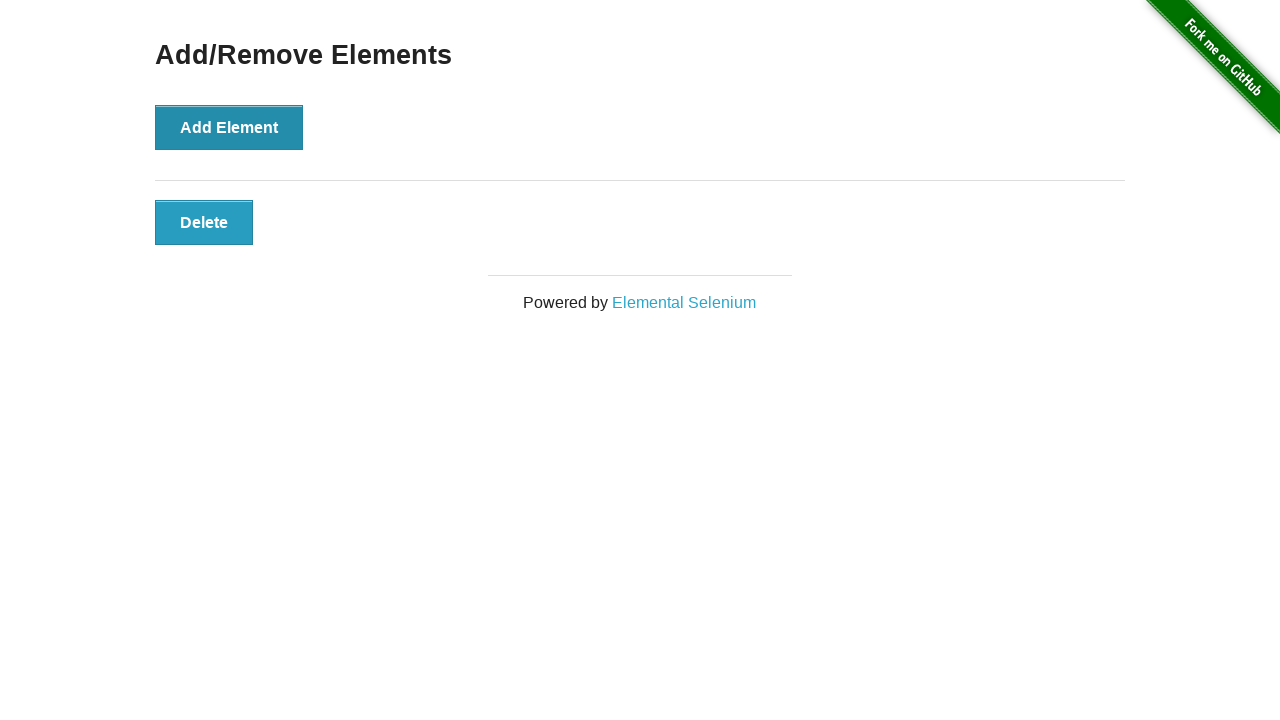

Verified only one delete button remains after deletion
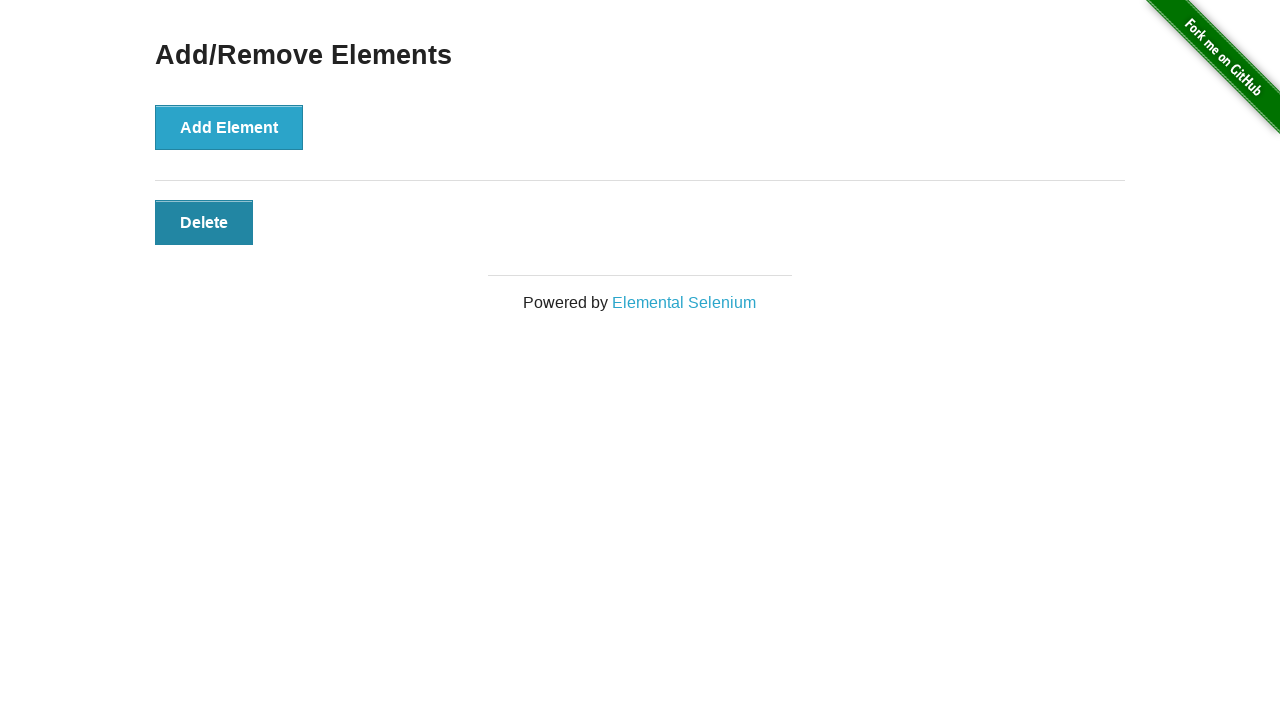

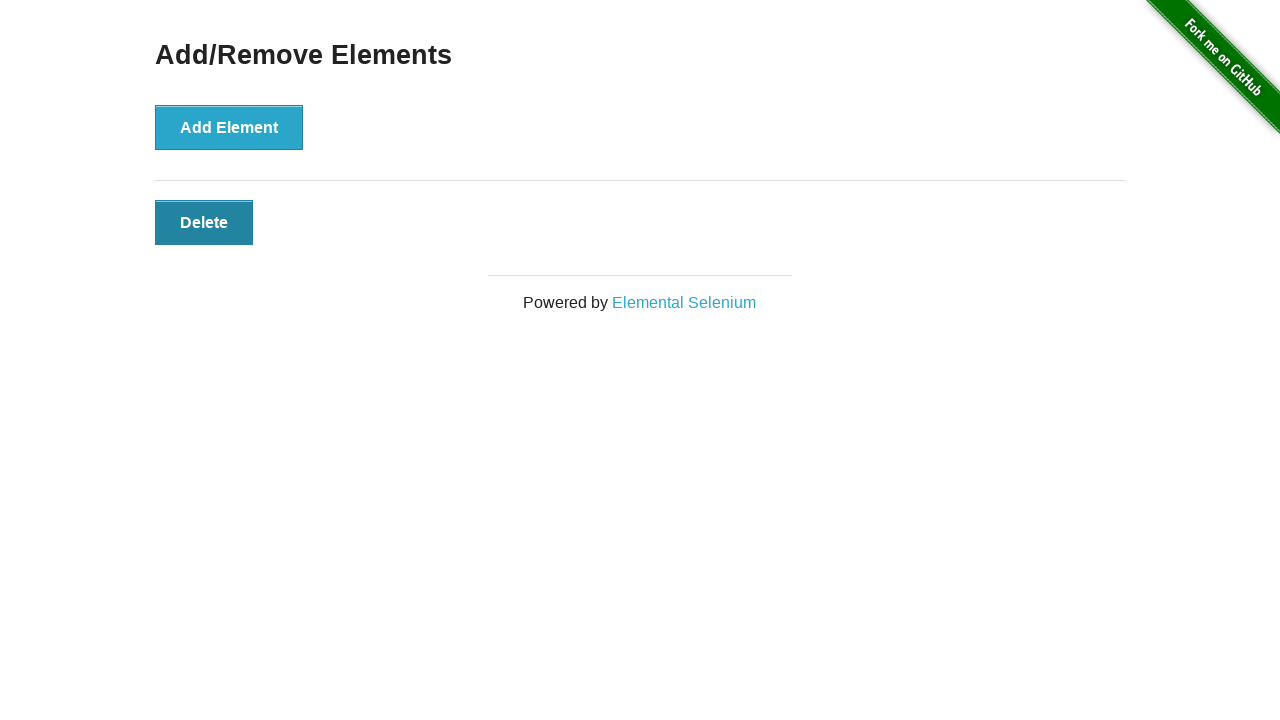